Tests the TodoMVC application by adding three todo items (buy some cheese, feed the cat, book a doctors appointment) using the input field and pressing Enter after each item.

Starting URL: https://demo.playwright.dev/todomvc

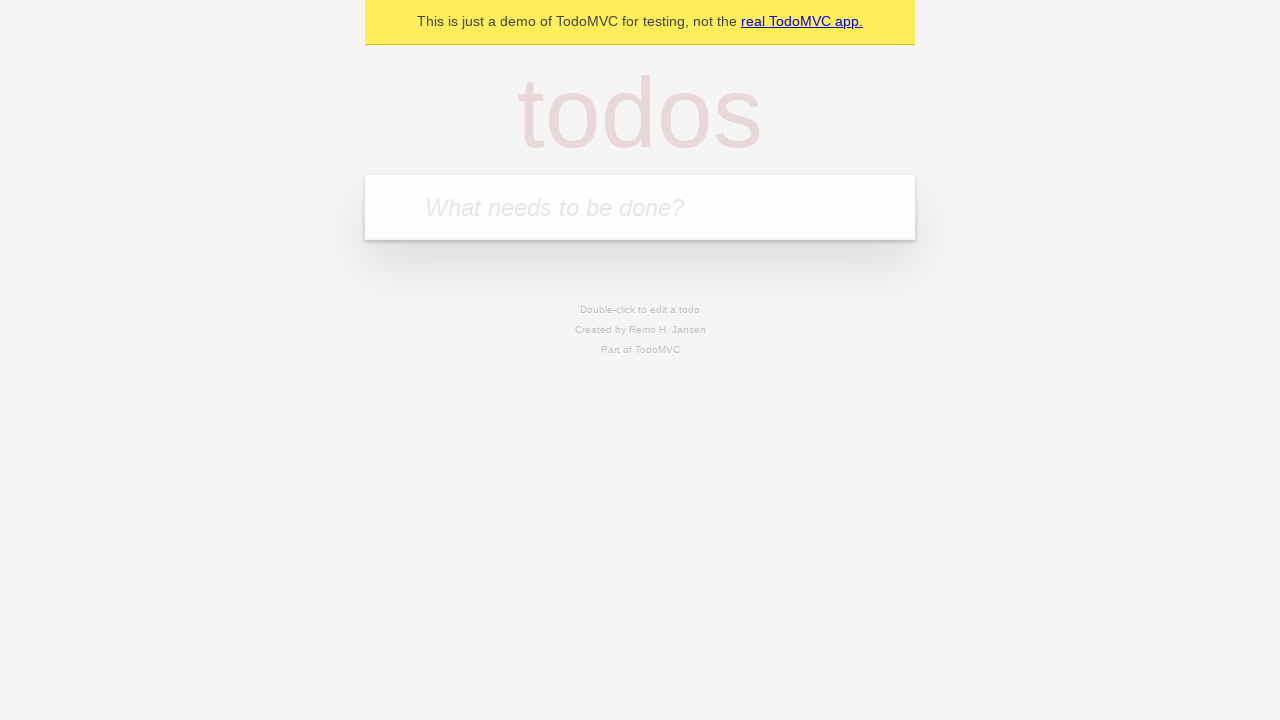

Filled todo input field with 'buy some cheese' on input[placeholder="What needs to be done?"]
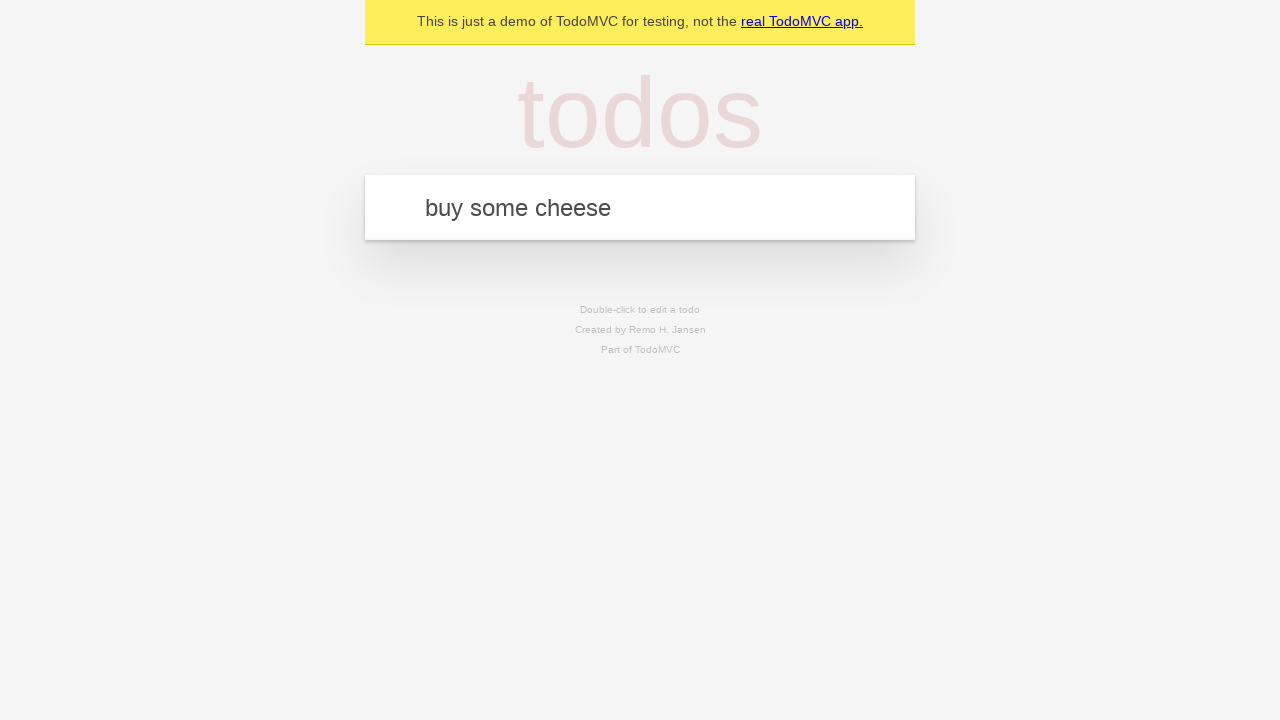

Pressed Enter to add todo item 'buy some cheese'
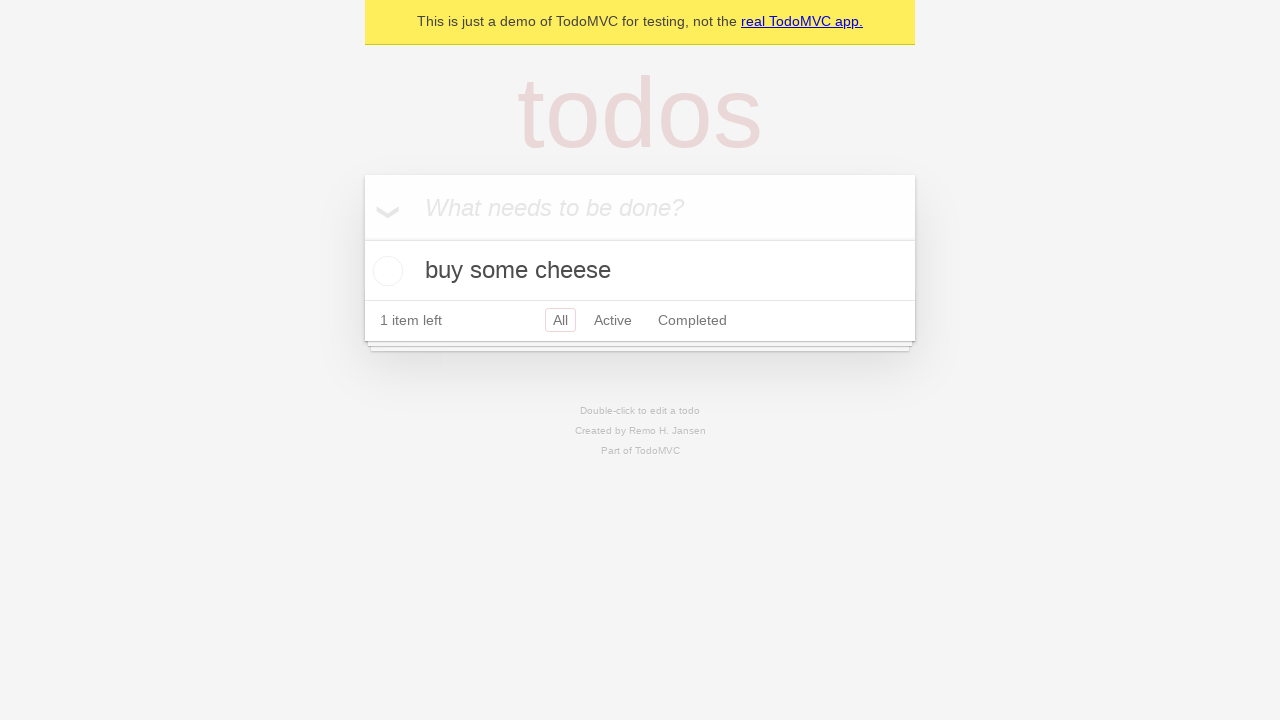

Filled todo input field with 'feed the cat' on input[placeholder="What needs to be done?"]
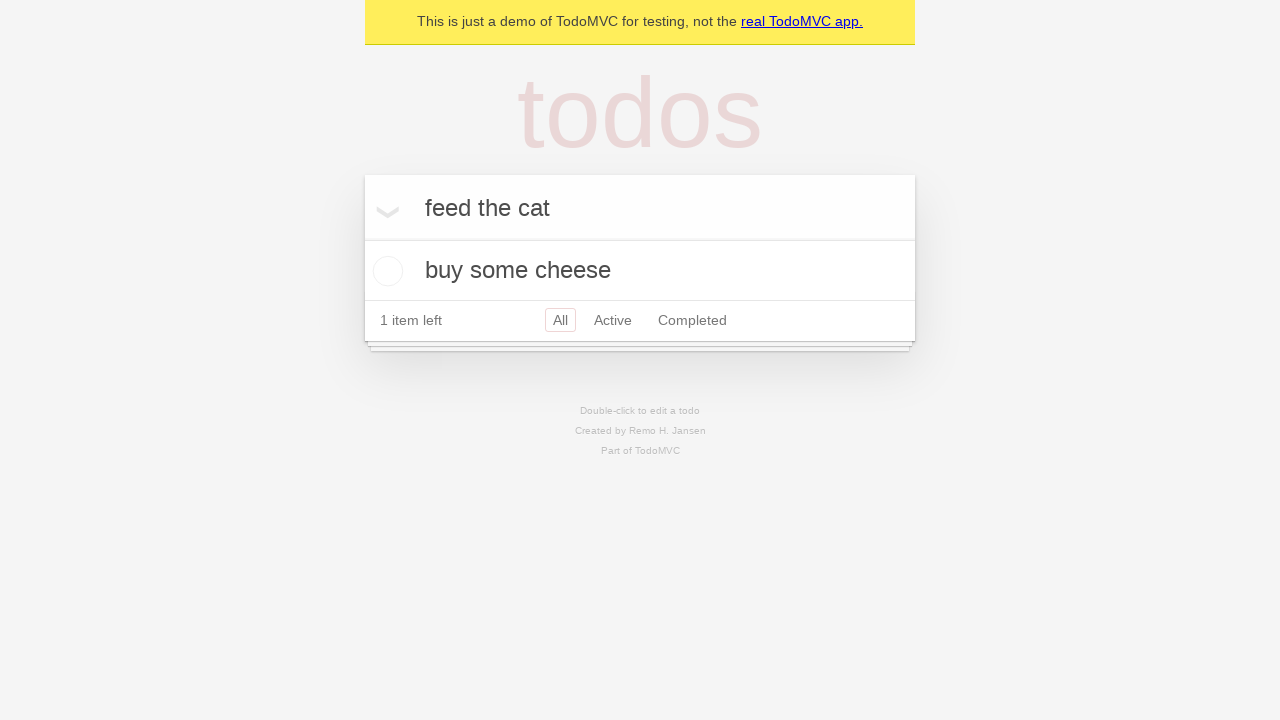

Pressed Enter to add todo item 'feed the cat'
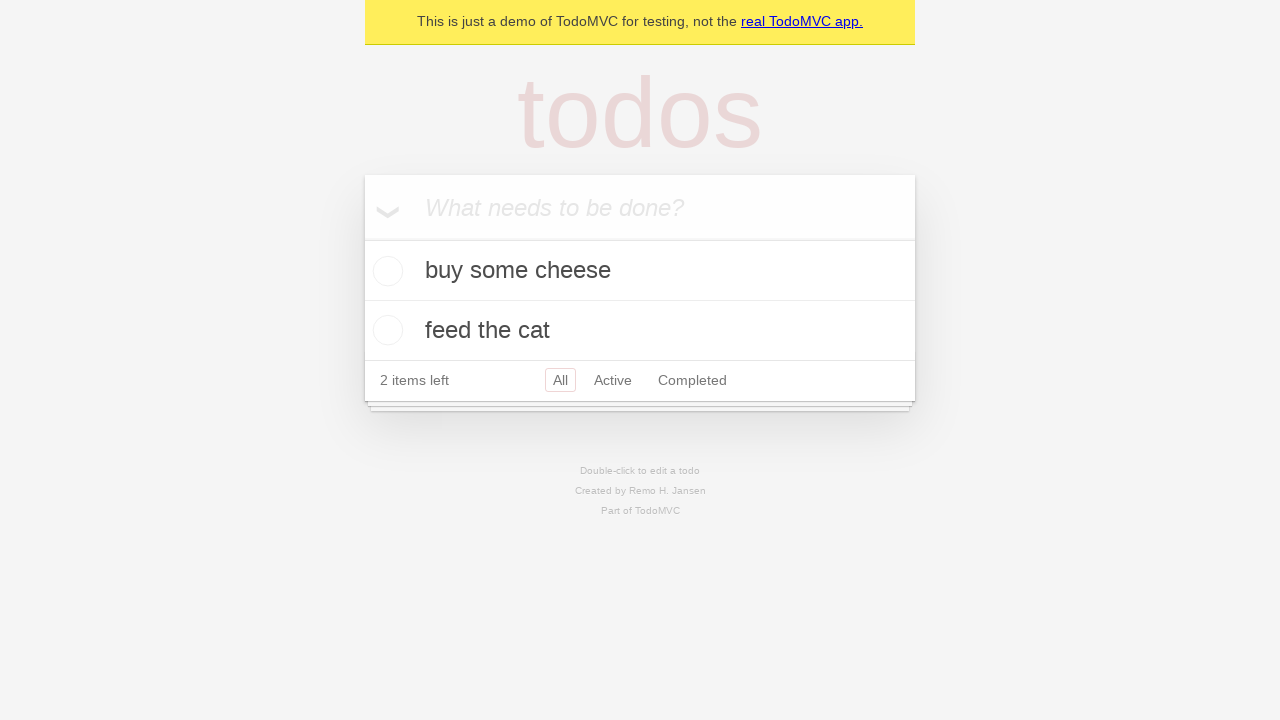

Filled todo input field with 'book a doctors appointment' on input[placeholder="What needs to be done?"]
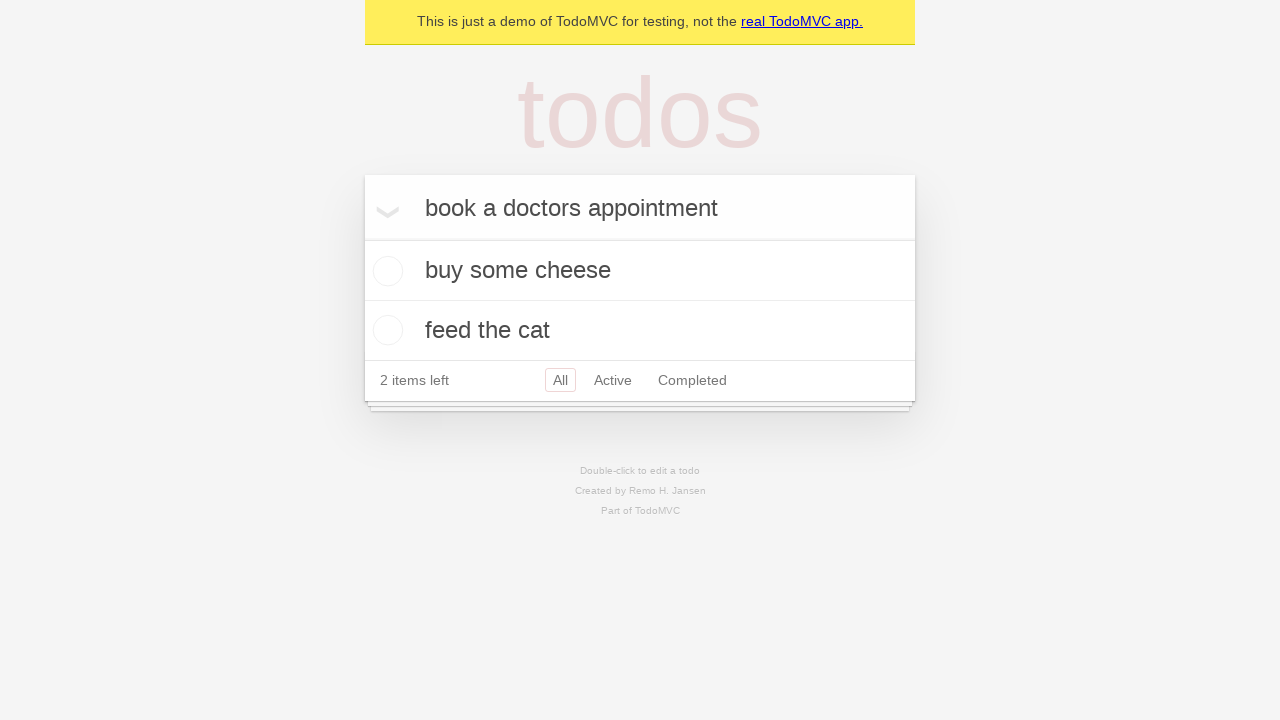

Pressed Enter to add todo item 'book a doctors appointment'
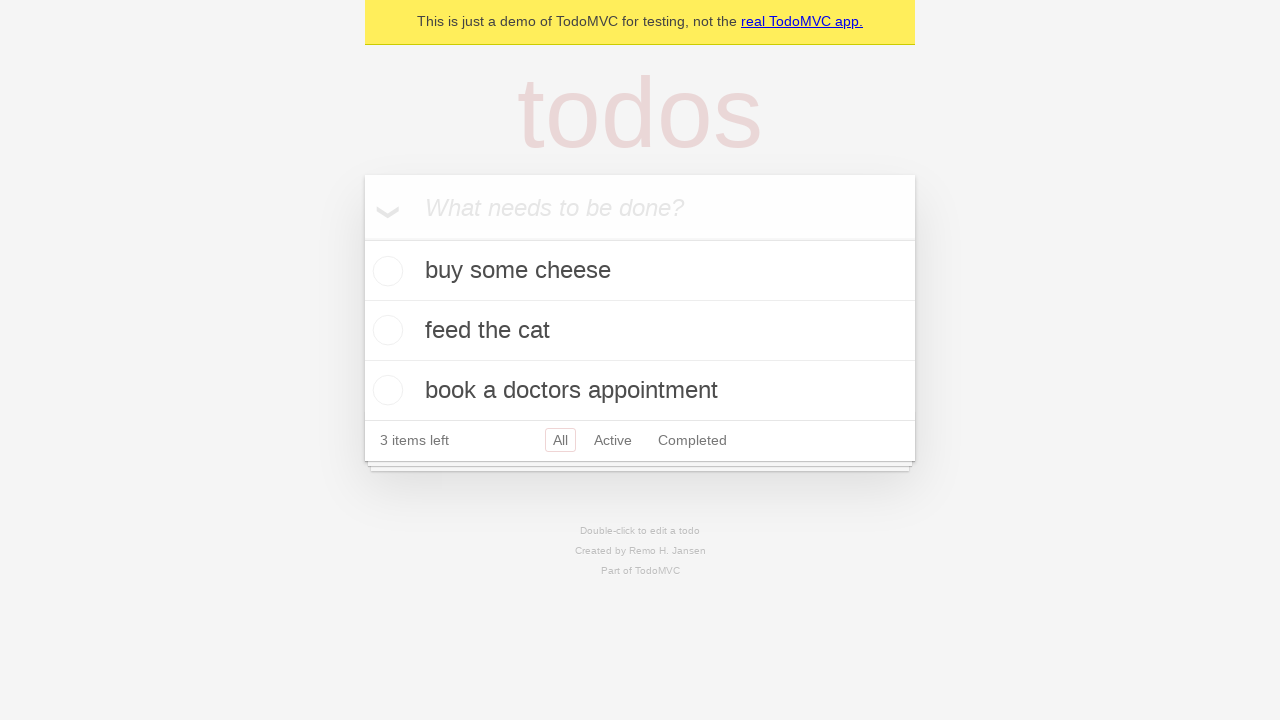

Waited for last todo item 'book a doctors appointment' to appear in the list
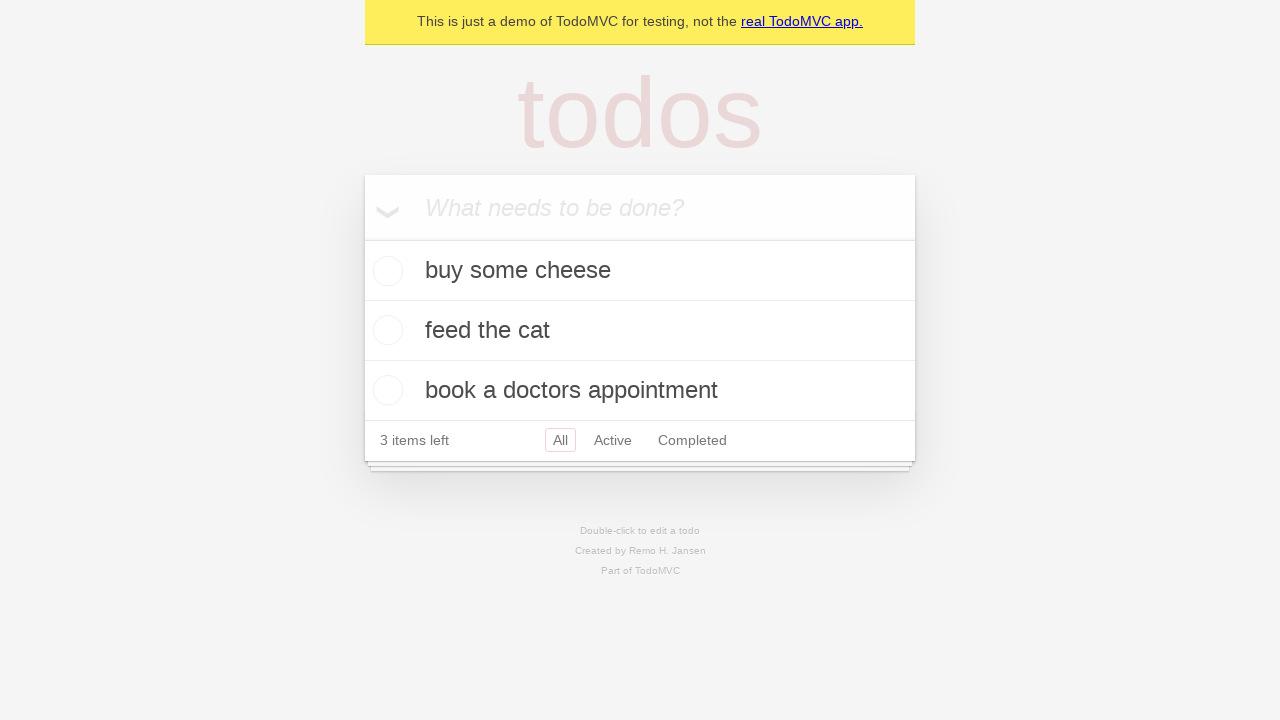

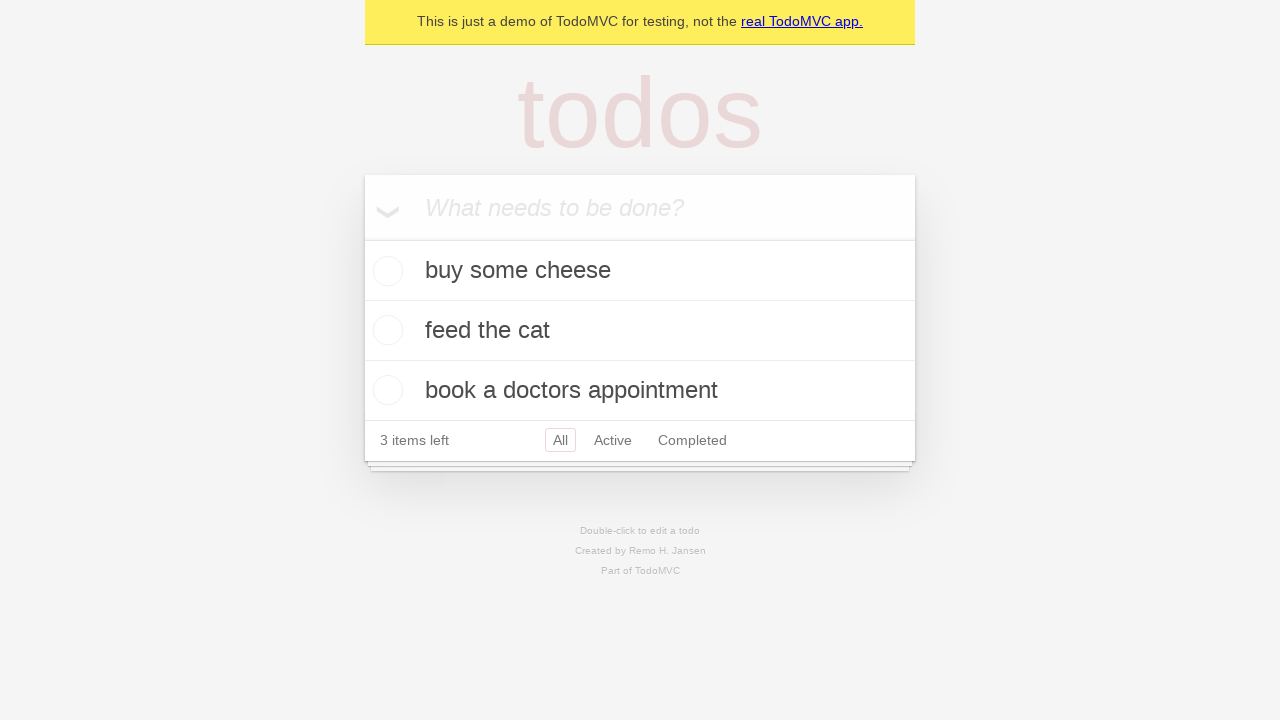